Tests date picker functionality by selecting a specific date (January 10, 2020) through month navigation and day selection

Starting URL: http://demo.automationtesting.in/Datepicker.html

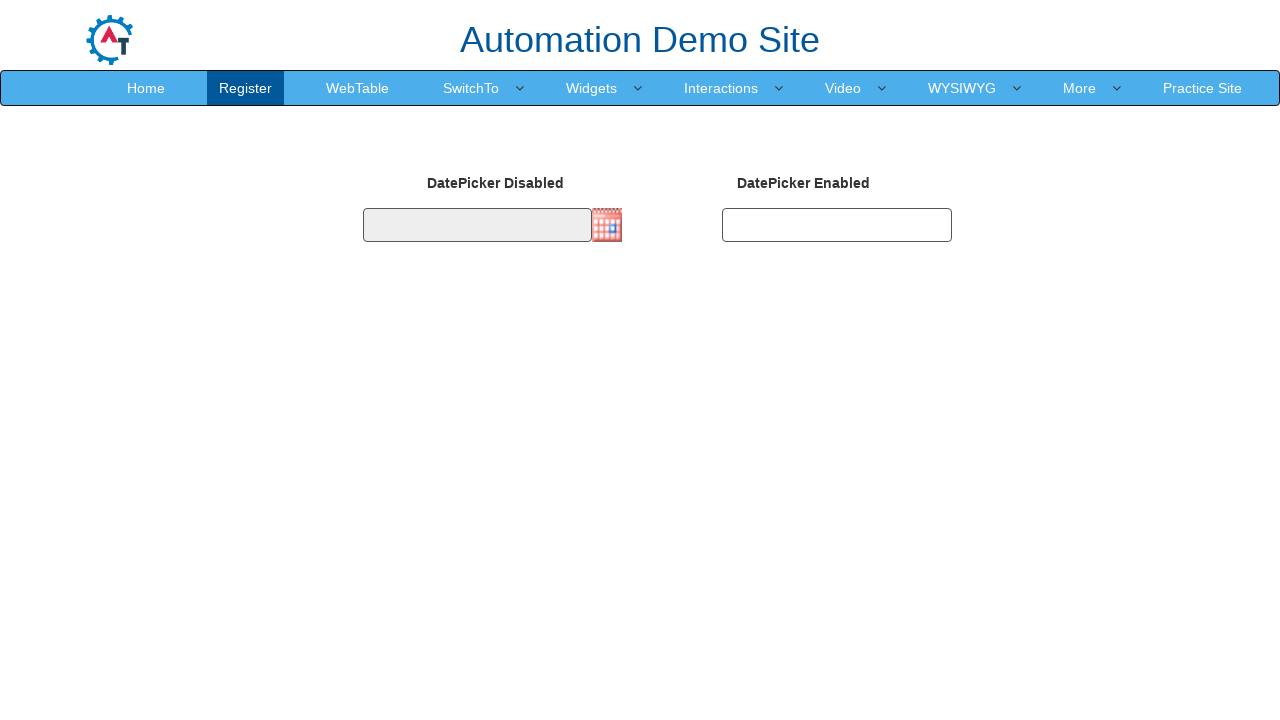

Clicked date picker to open calendar at (607, 225) on .imgdp
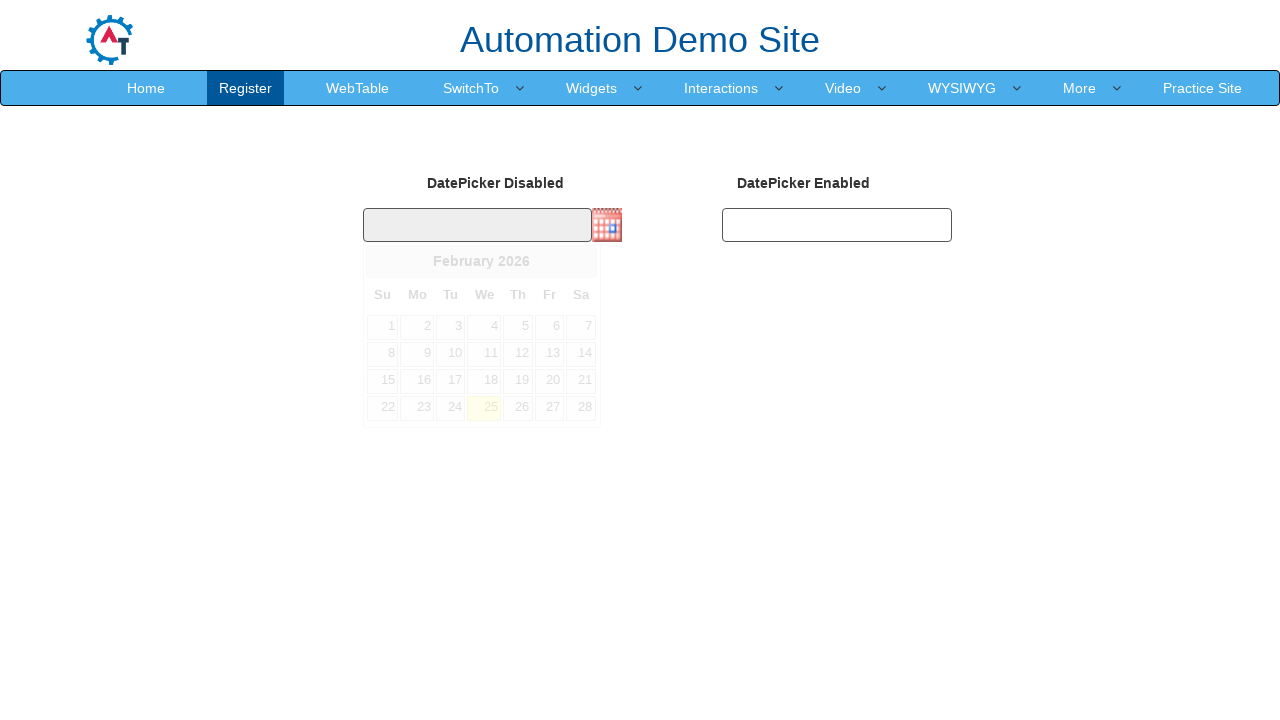

Retrieved current month: February
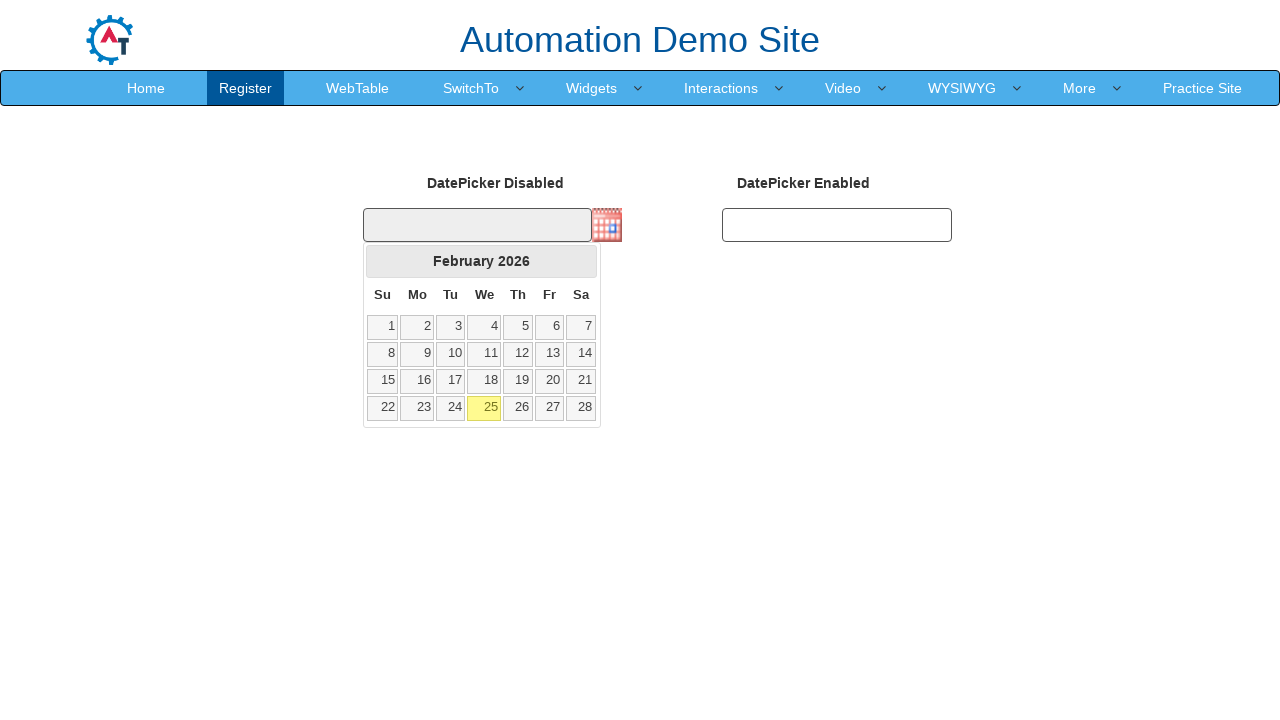

Clicked next month button to navigate forward at (581, 261) on span.ui-icon.ui-icon-circle-triangle-e
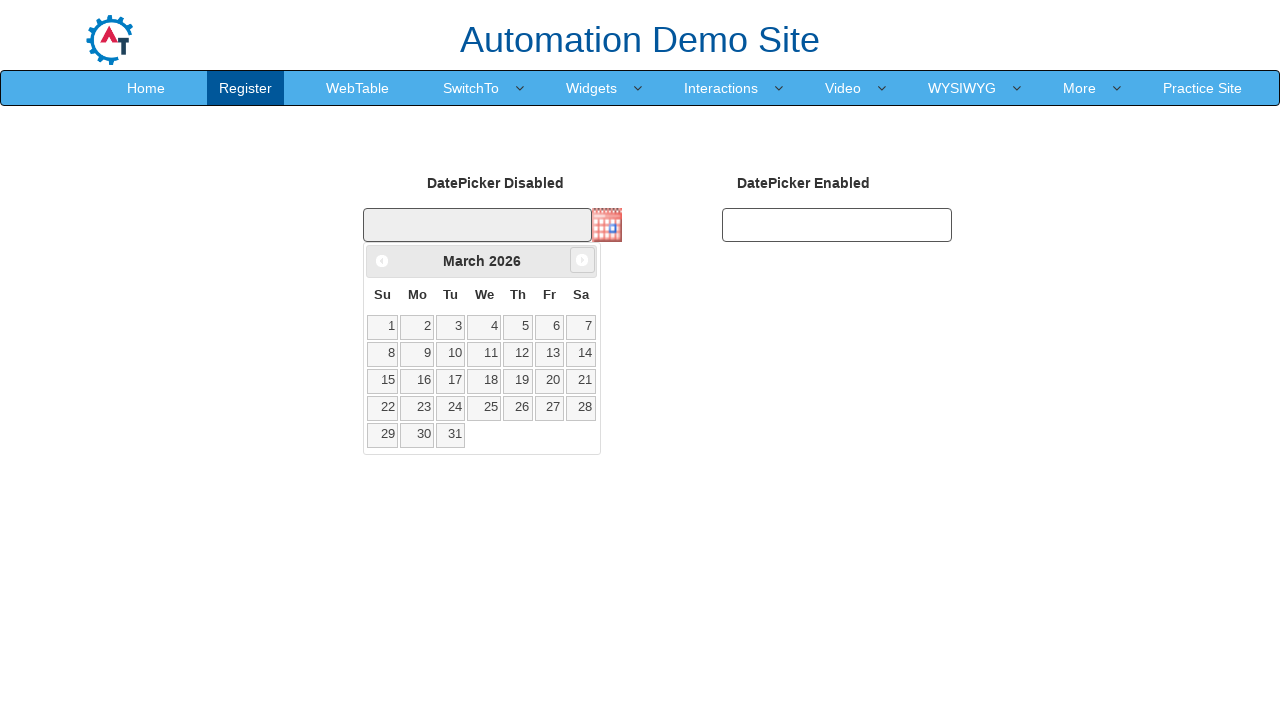

Retrieved current month: March
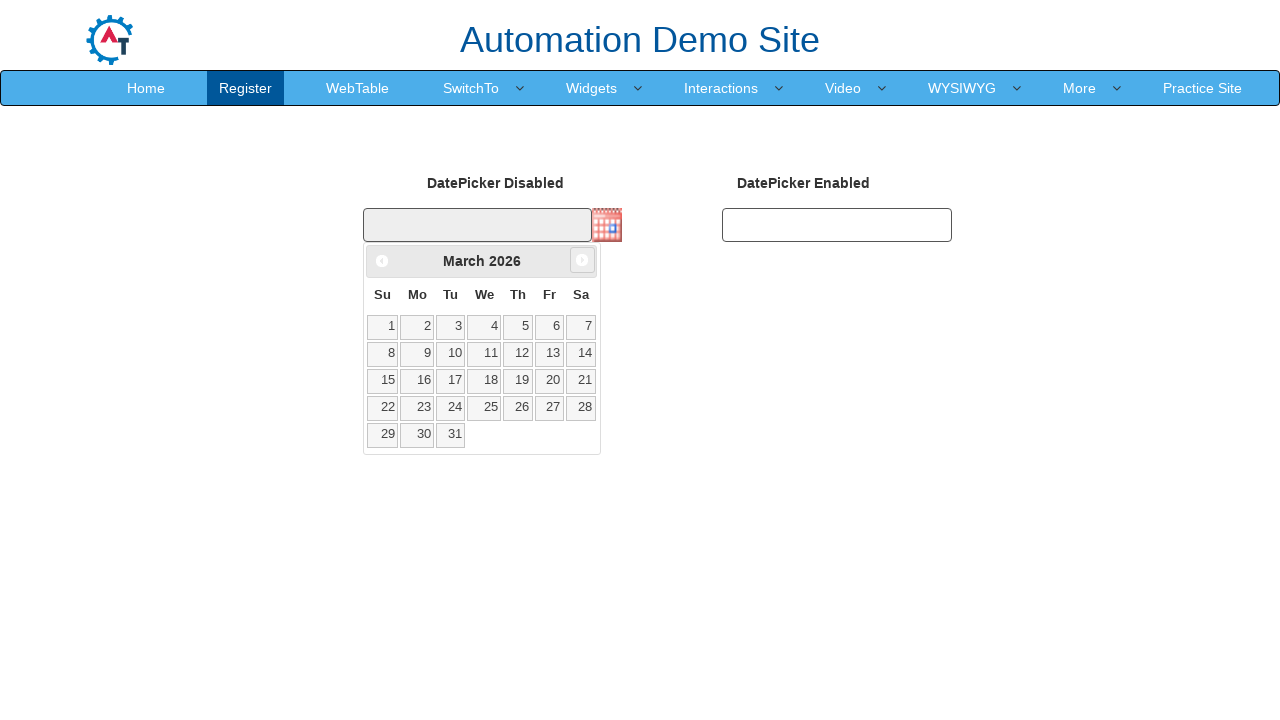

Clicked next month button to navigate forward at (582, 260) on span.ui-icon.ui-icon-circle-triangle-e
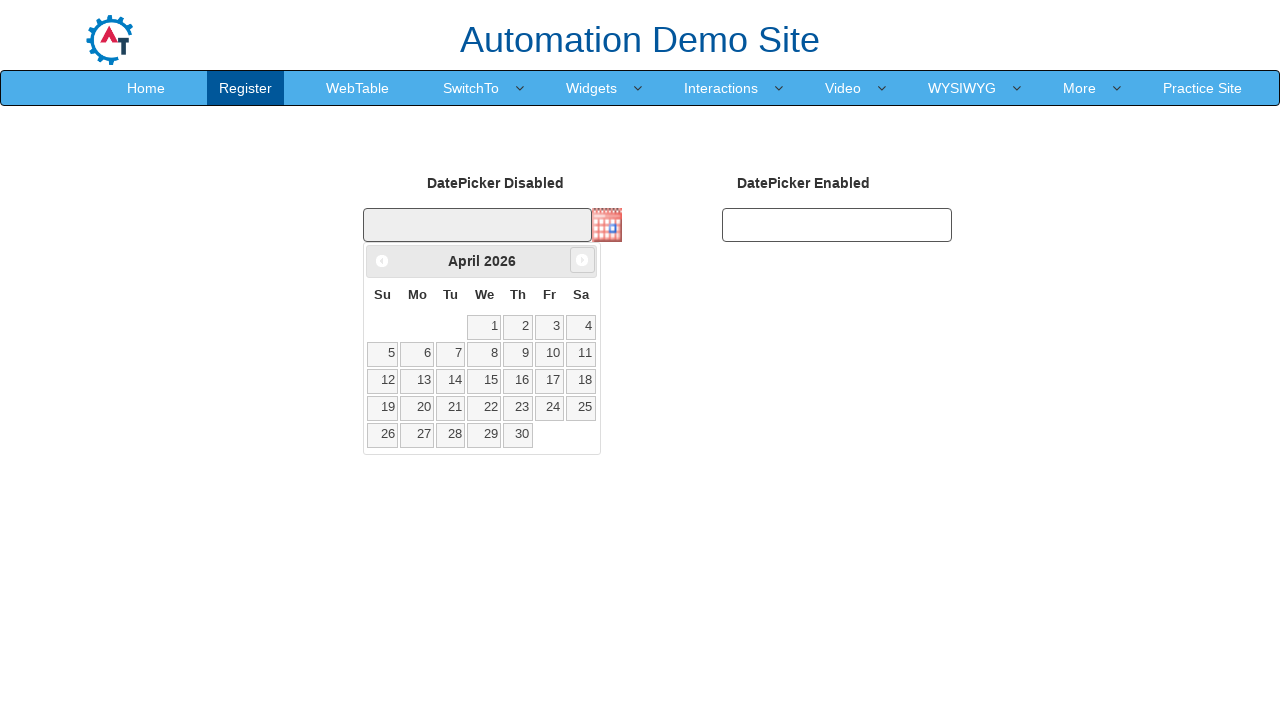

Retrieved current month: April
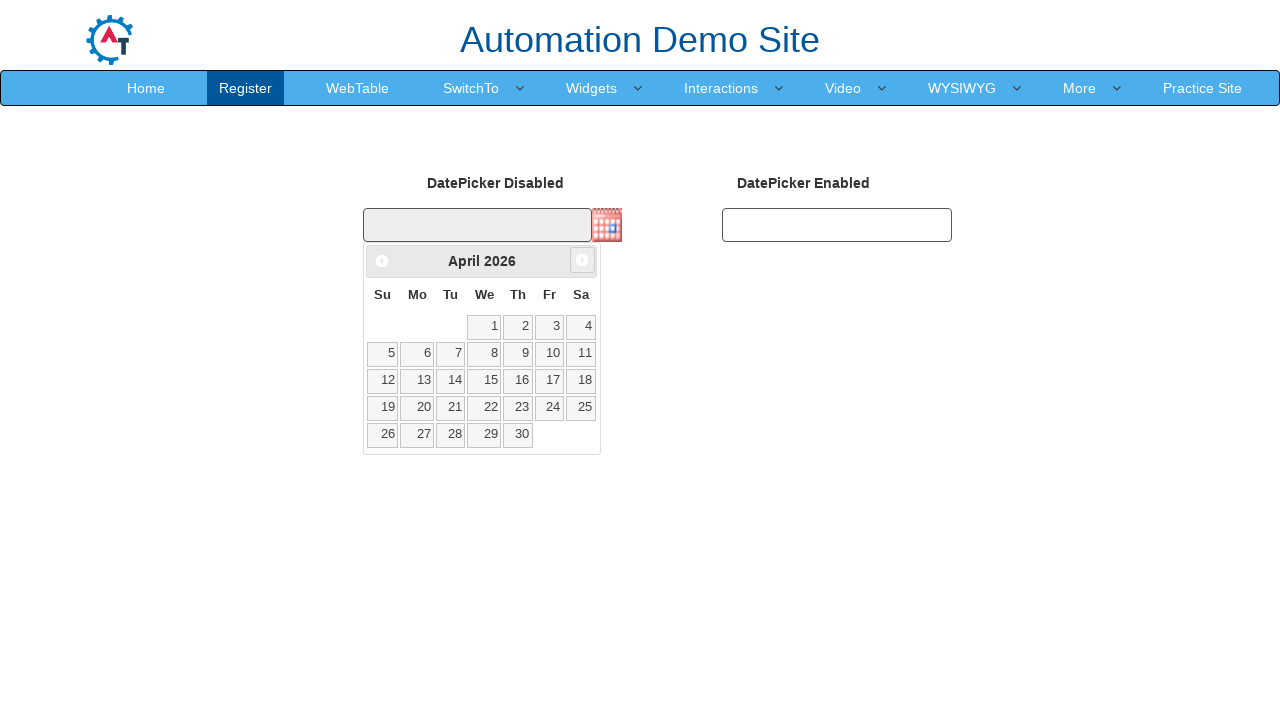

Clicked next month button to navigate forward at (582, 260) on span.ui-icon.ui-icon-circle-triangle-e
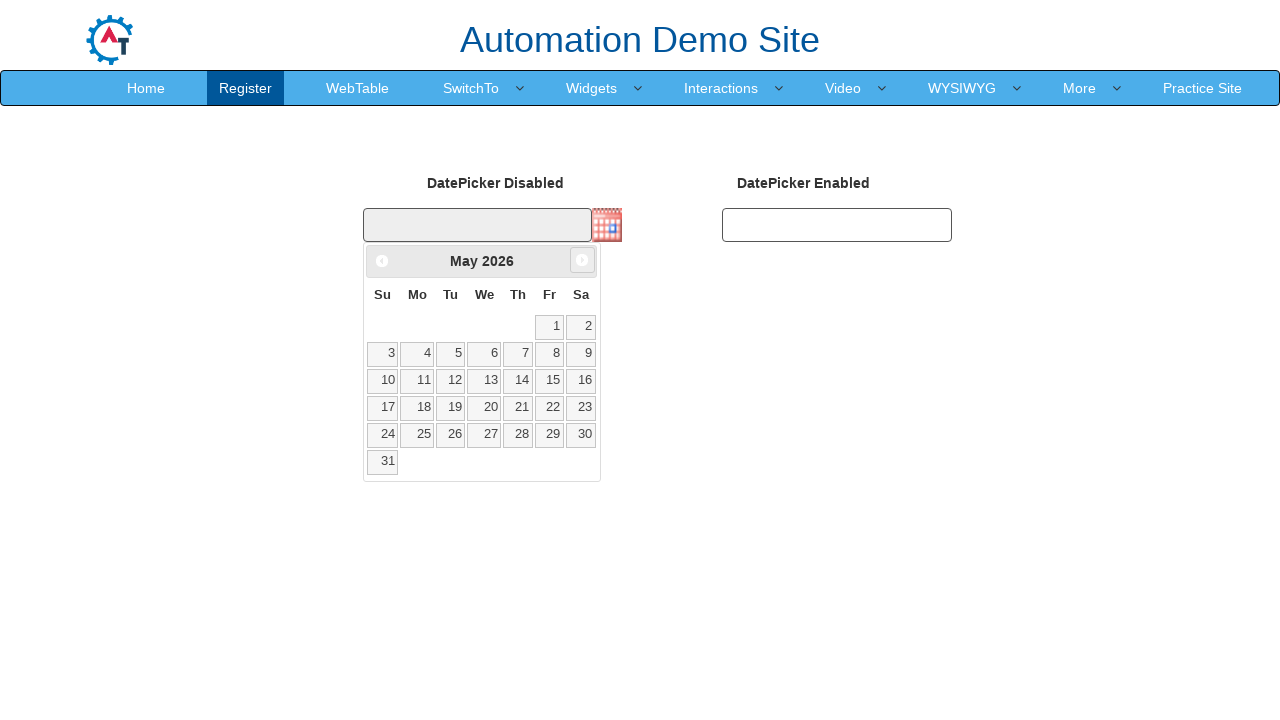

Retrieved current month: May
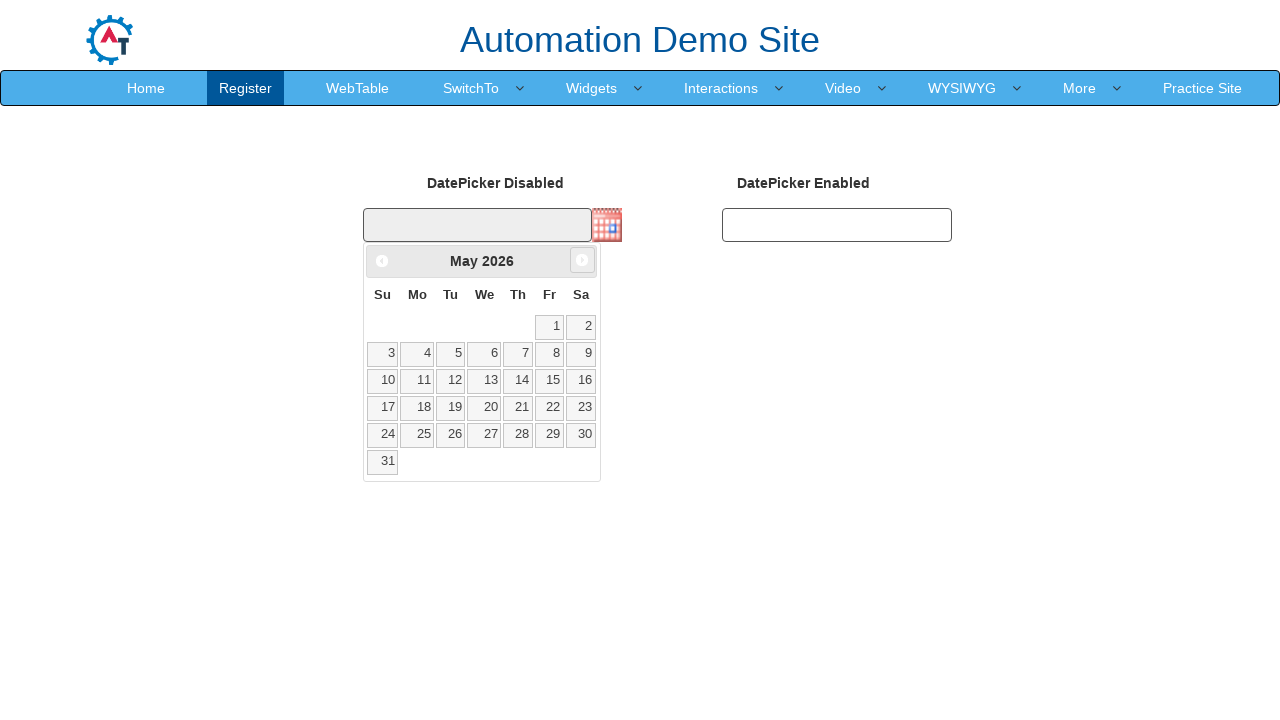

Clicked next month button to navigate forward at (582, 260) on span.ui-icon.ui-icon-circle-triangle-e
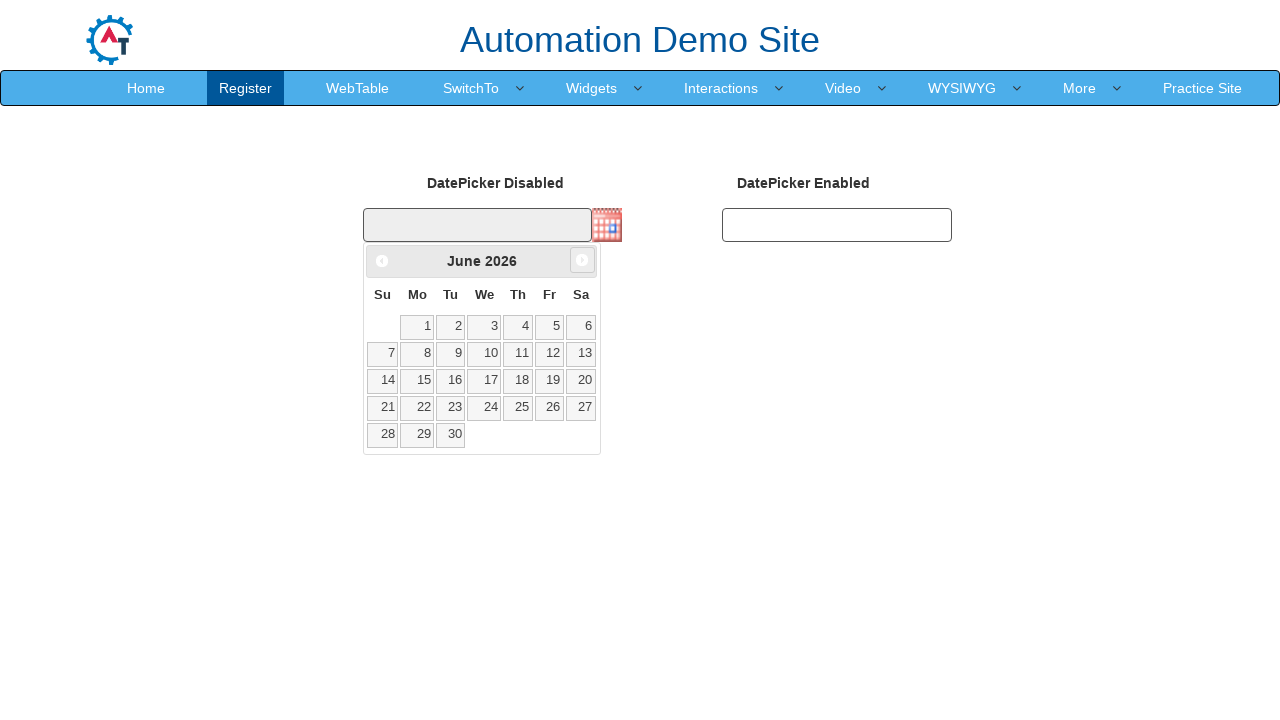

Retrieved current month: June
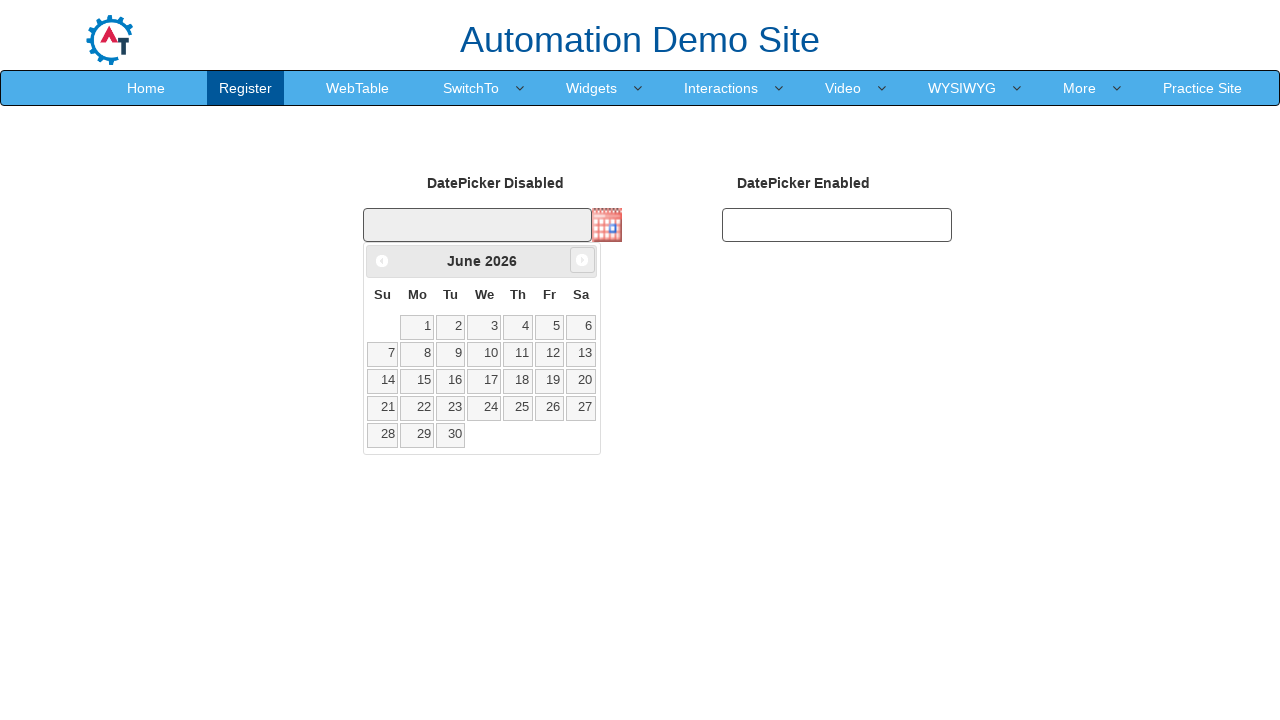

Clicked next month button to navigate forward at (582, 260) on span.ui-icon.ui-icon-circle-triangle-e
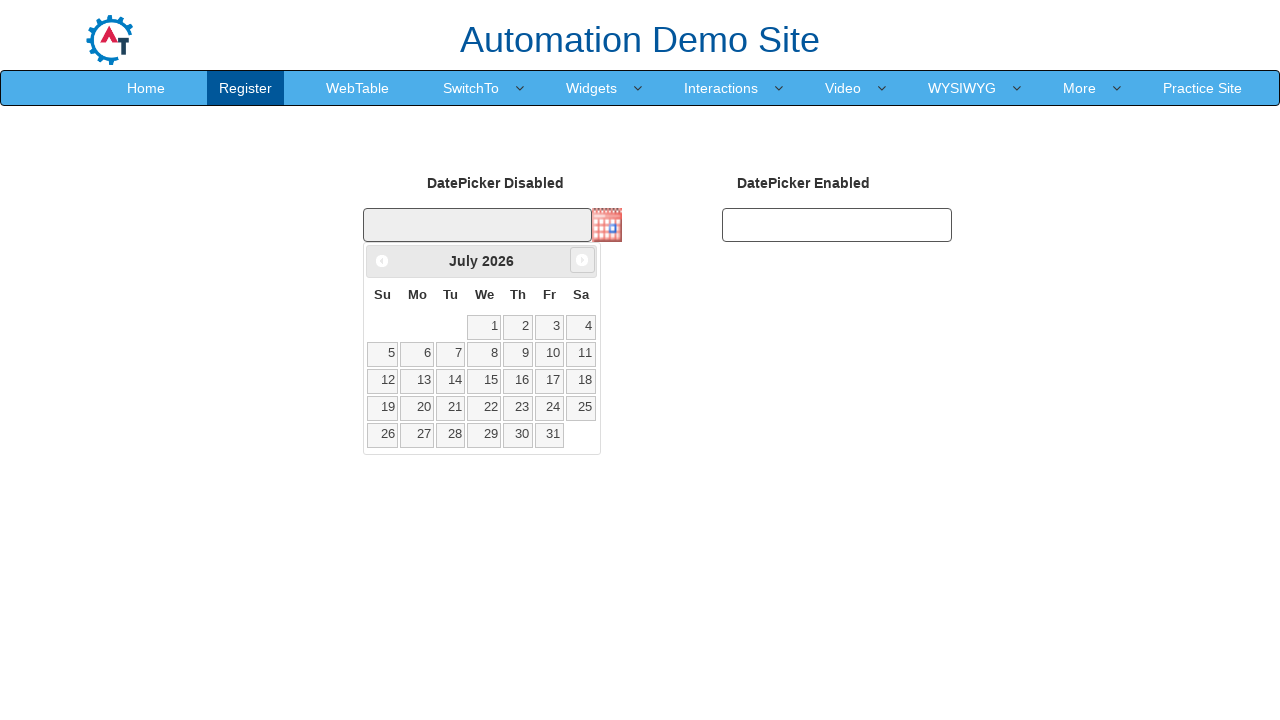

Retrieved current month: July
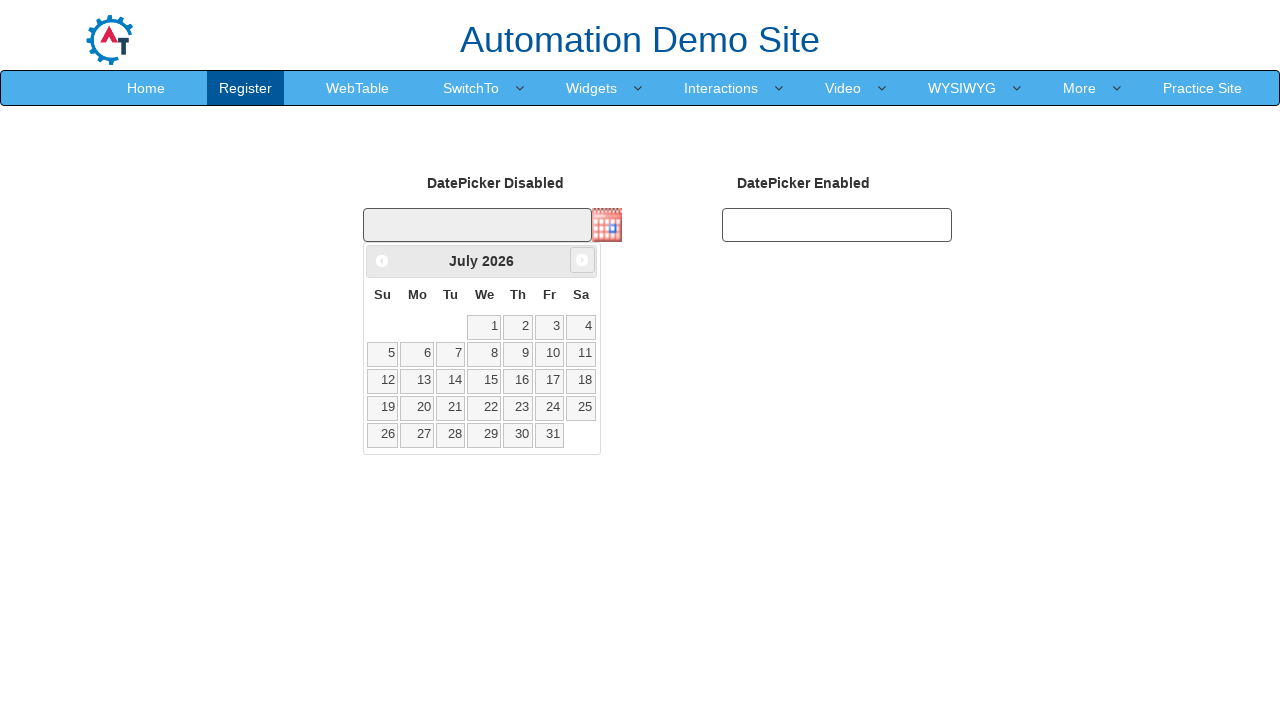

Clicked next month button to navigate forward at (582, 260) on span.ui-icon.ui-icon-circle-triangle-e
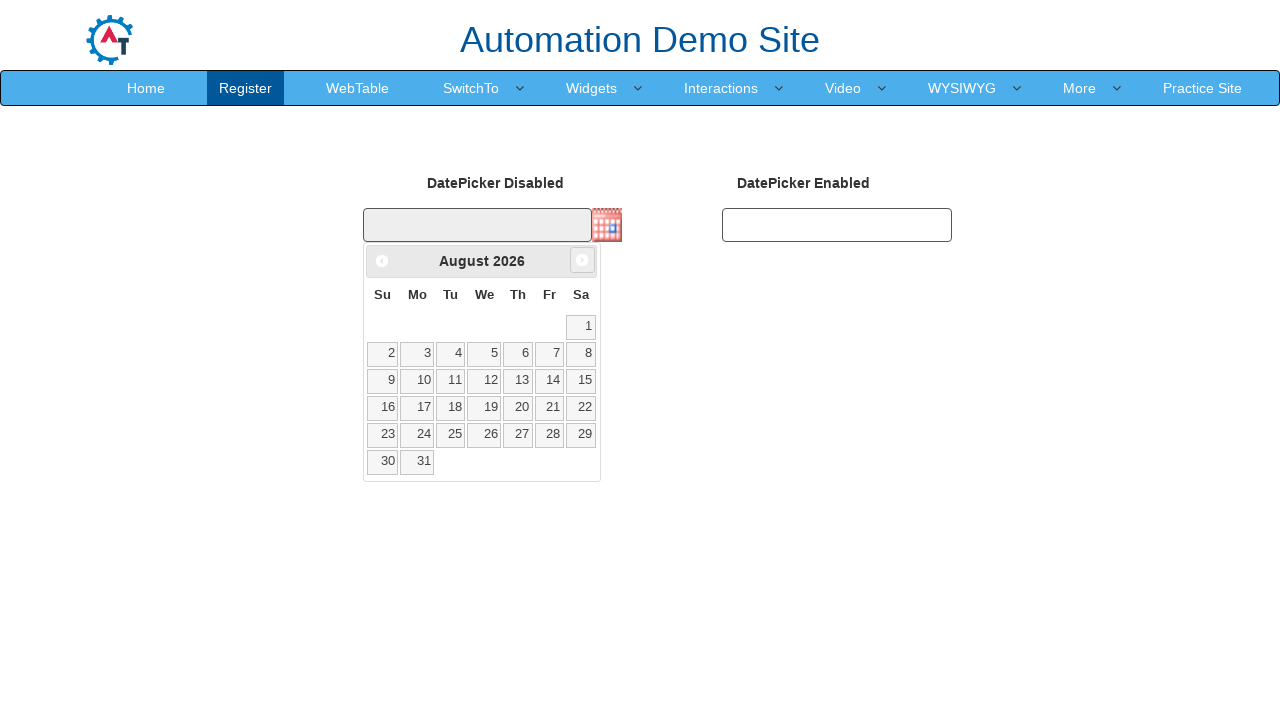

Retrieved current month: August
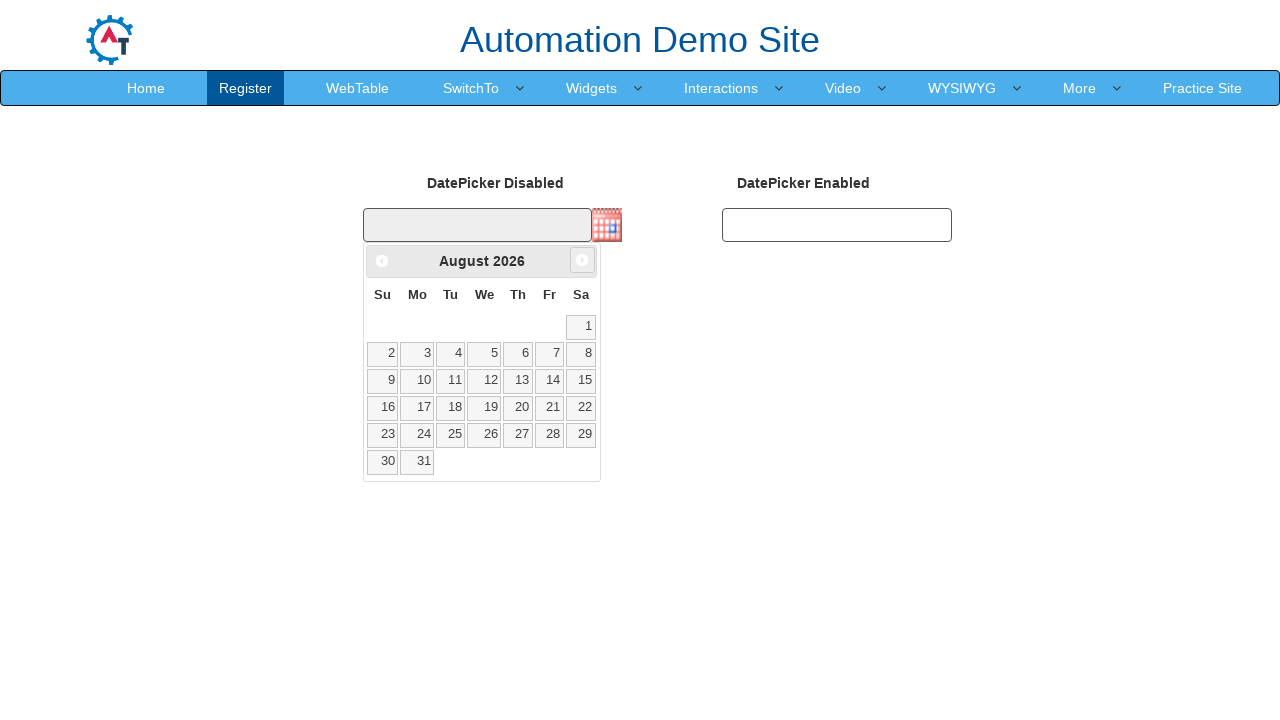

Clicked next month button to navigate forward at (582, 260) on span.ui-icon.ui-icon-circle-triangle-e
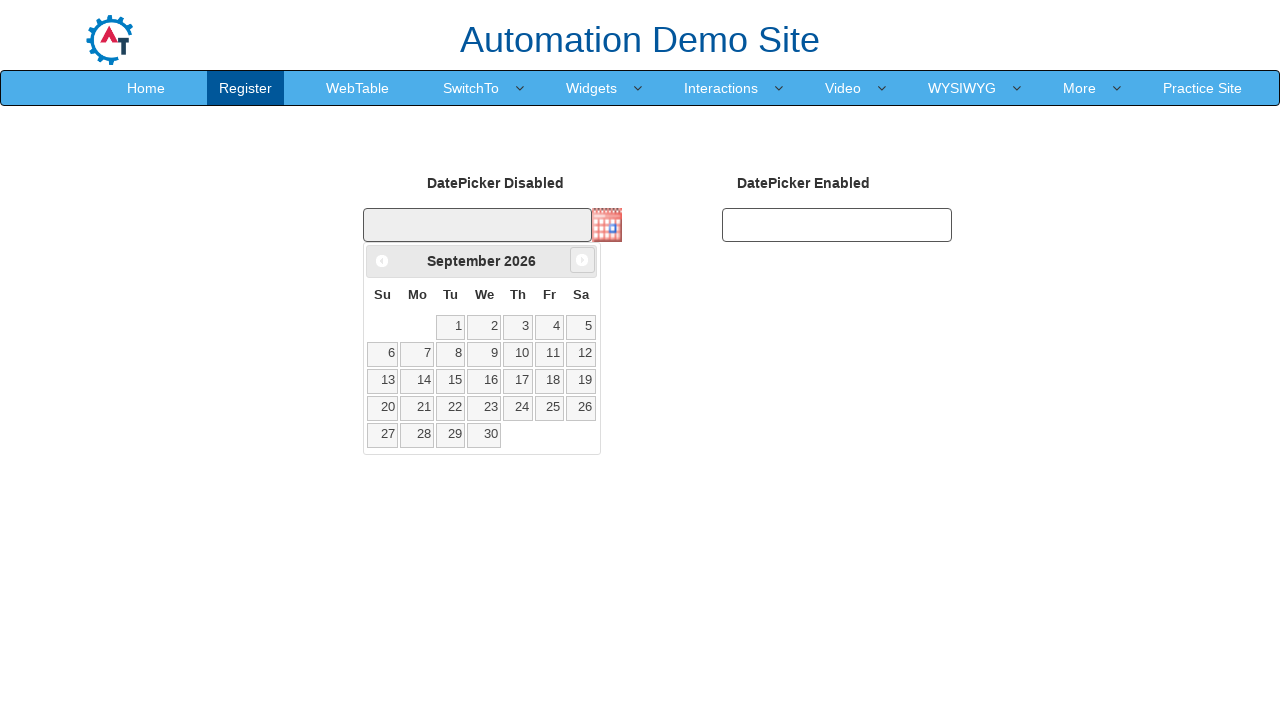

Retrieved current month: September
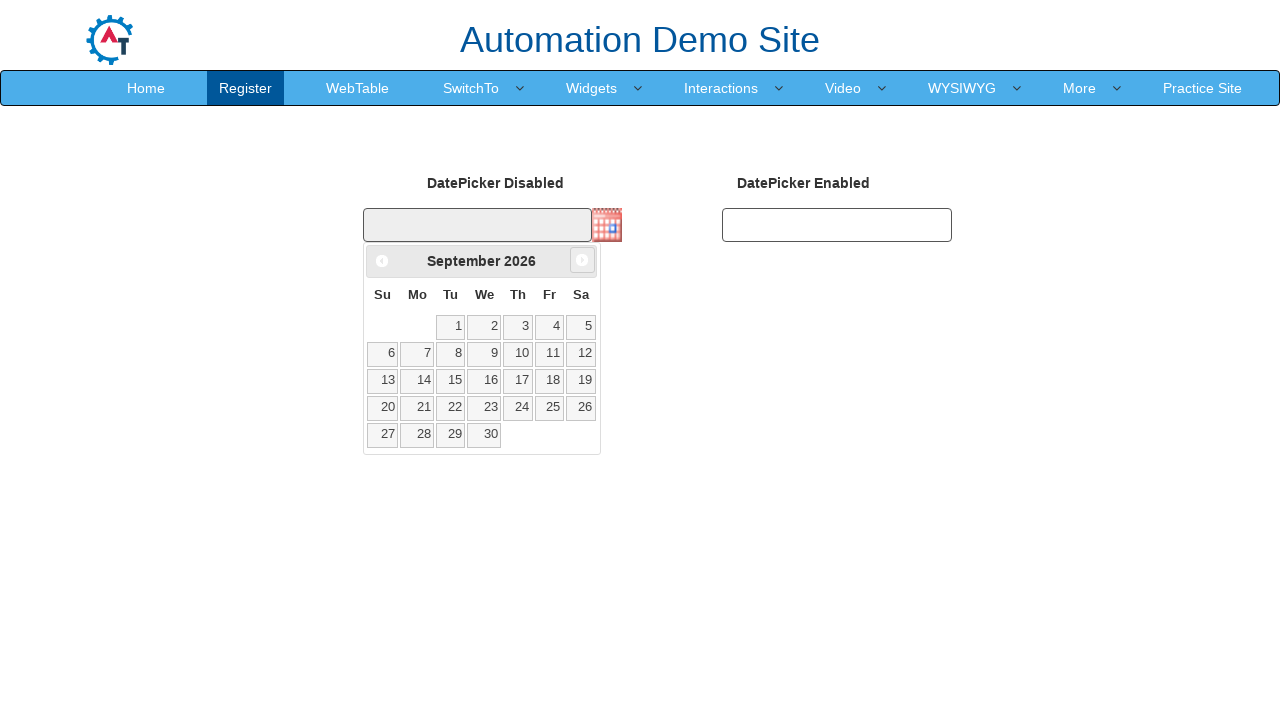

Clicked next month button to navigate forward at (582, 260) on span.ui-icon.ui-icon-circle-triangle-e
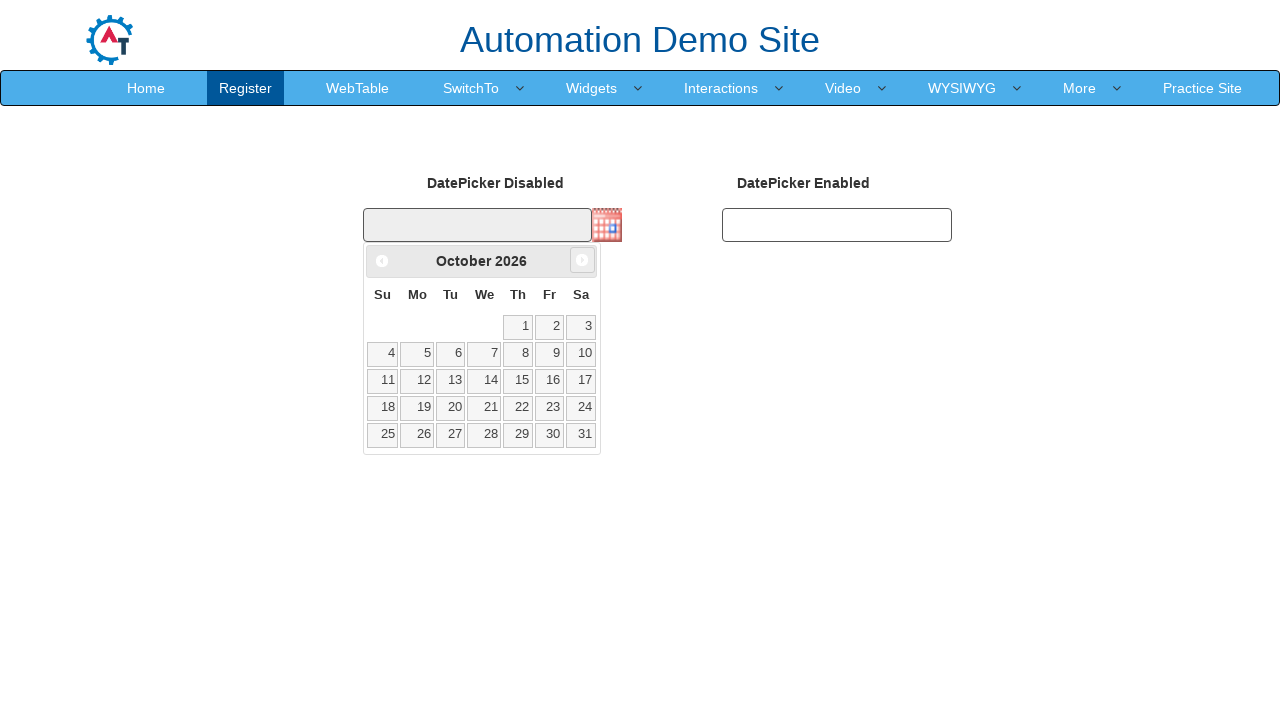

Retrieved current month: October
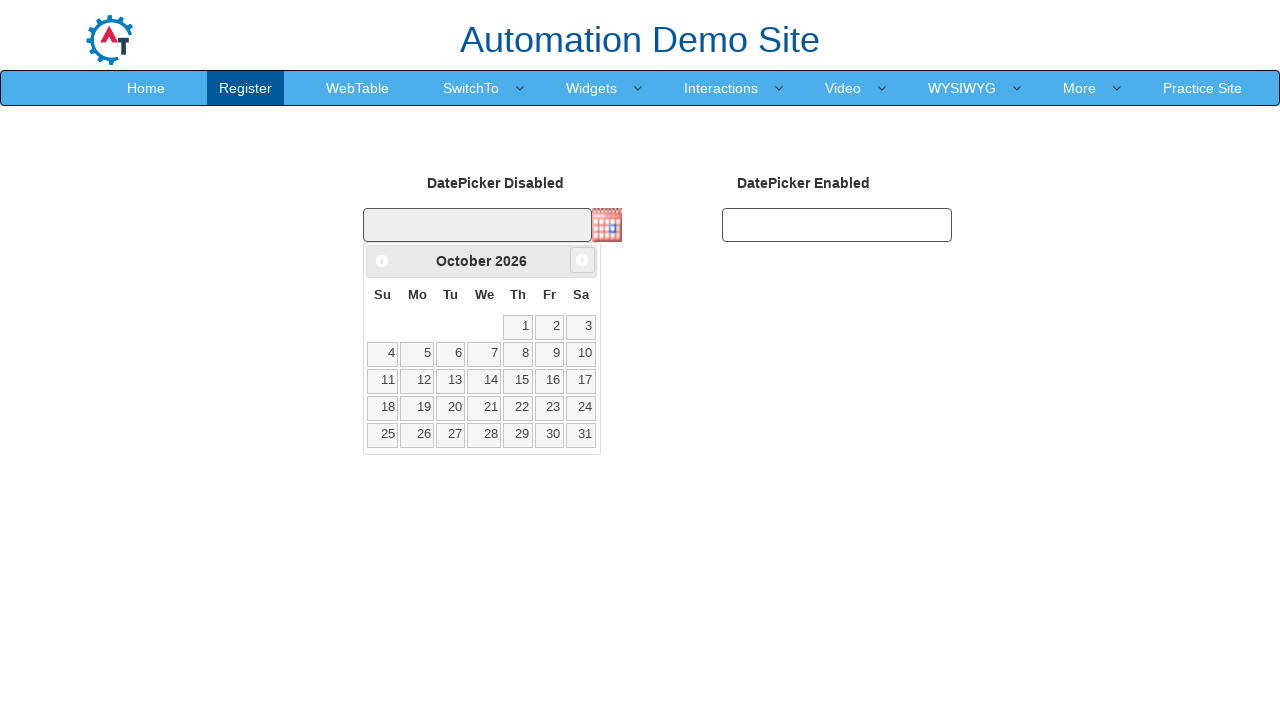

Clicked next month button to navigate forward at (582, 260) on span.ui-icon.ui-icon-circle-triangle-e
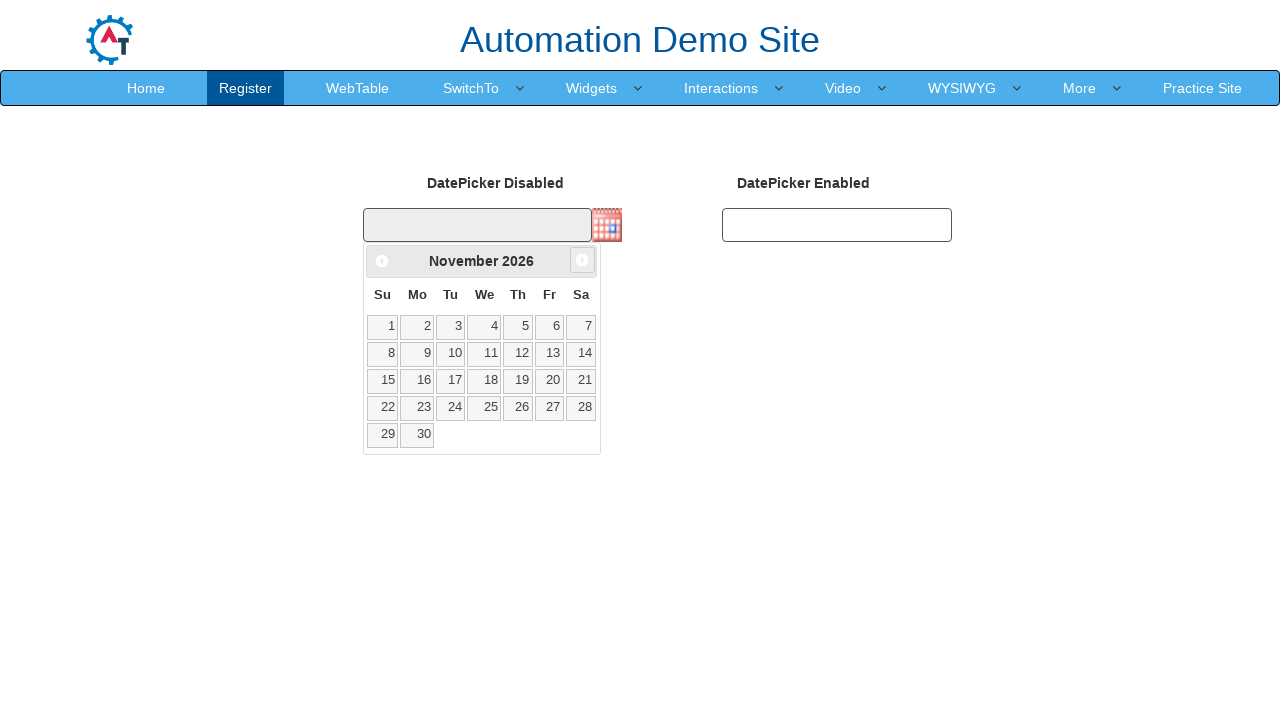

Retrieved current month: November
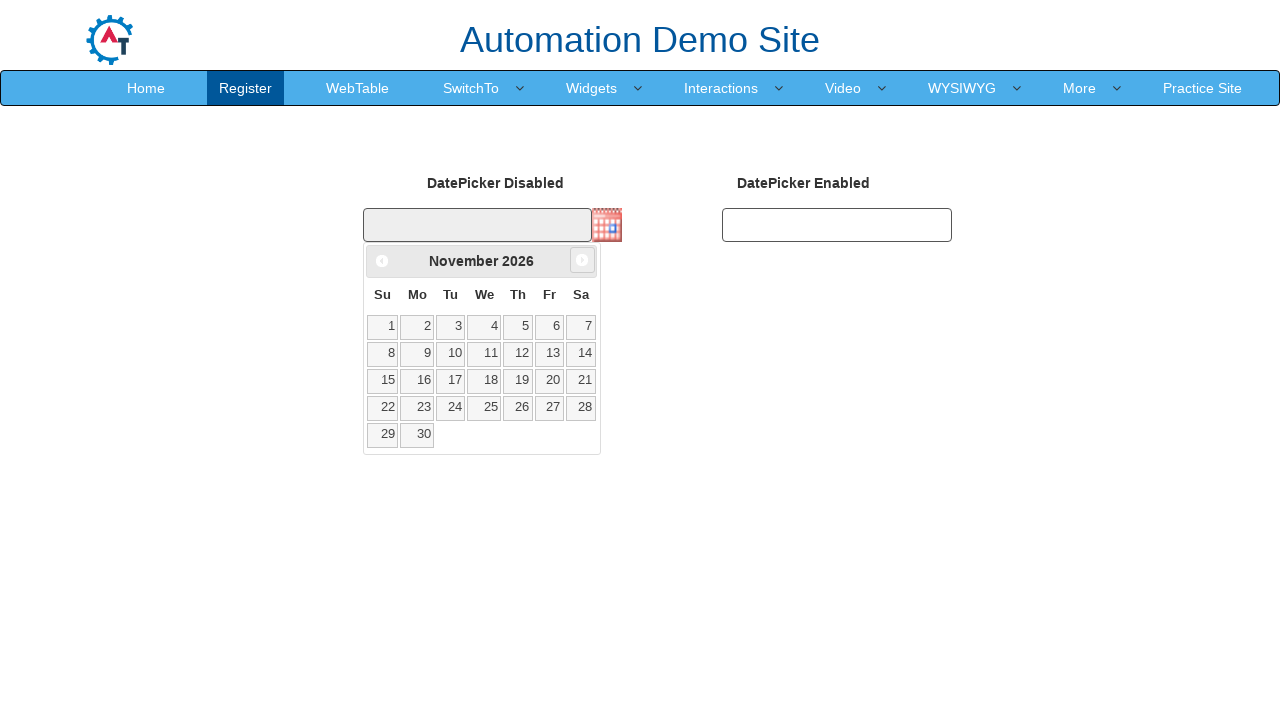

Clicked next month button to navigate forward at (582, 260) on span.ui-icon.ui-icon-circle-triangle-e
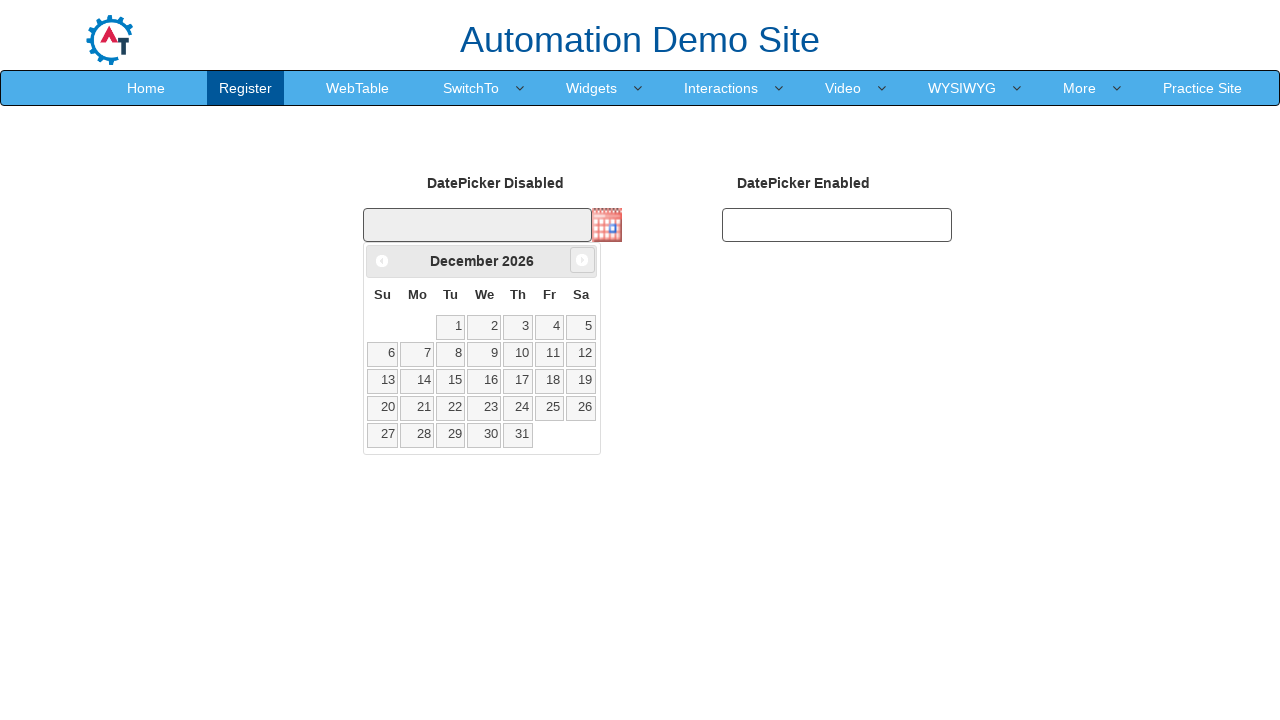

Retrieved current month: December
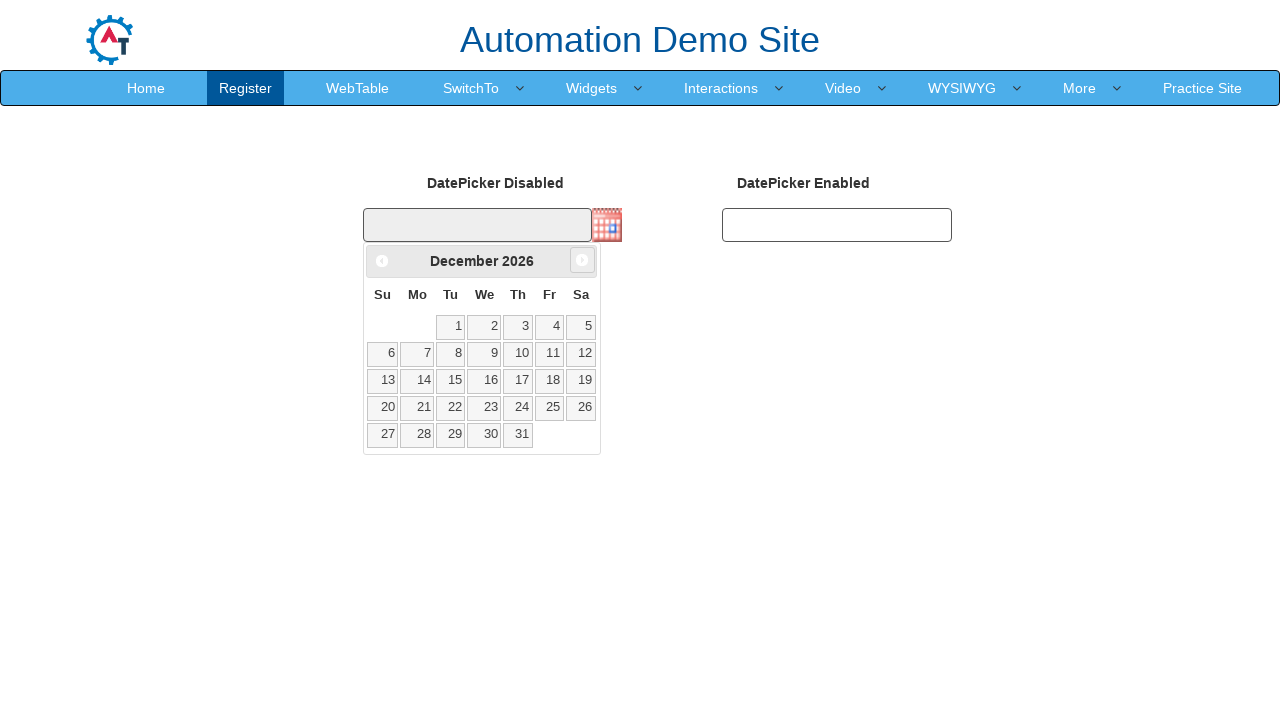

Clicked next month button to navigate forward at (582, 260) on span.ui-icon.ui-icon-circle-triangle-e
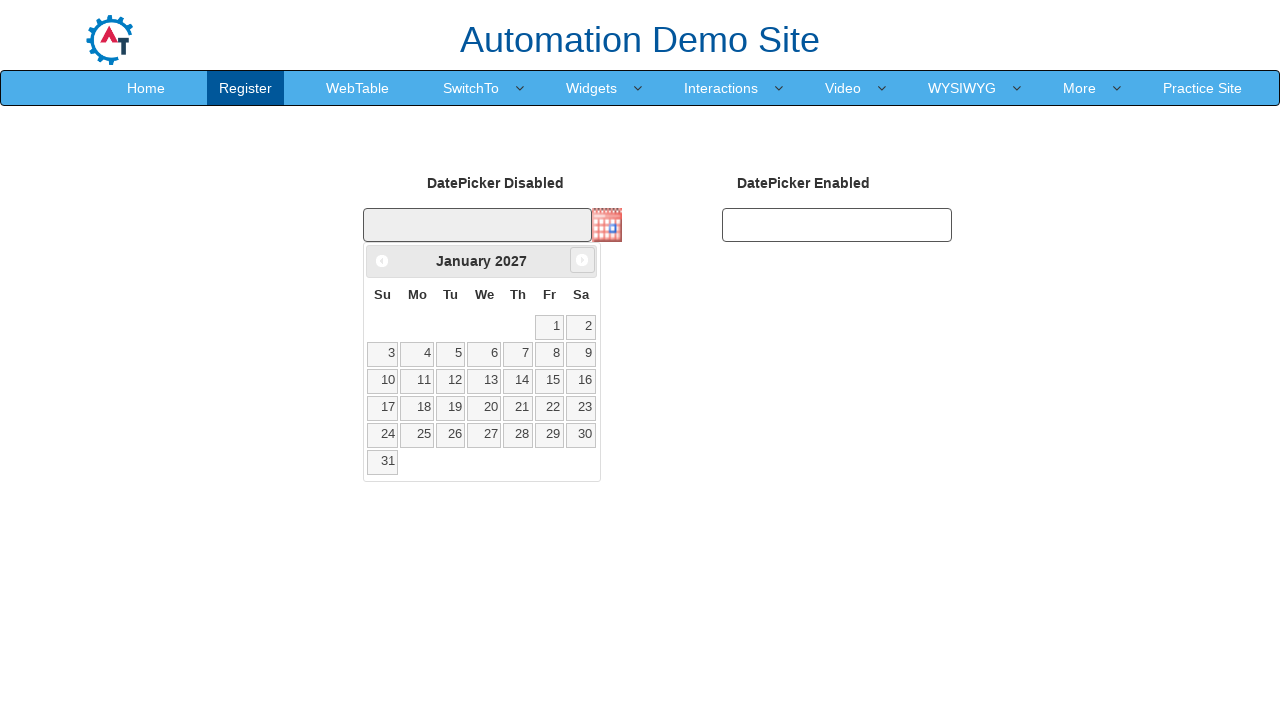

Retrieved current month: January
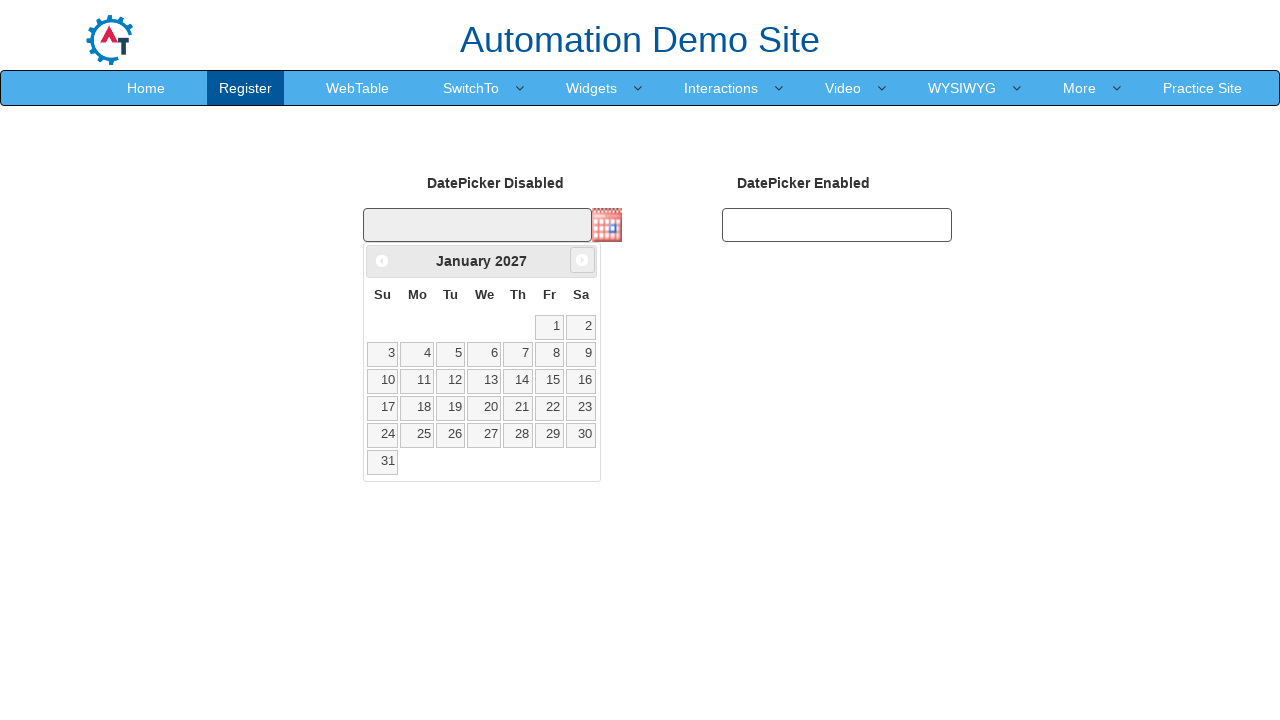

Clicked on day 10 to select the date at (383, 381) on text=10
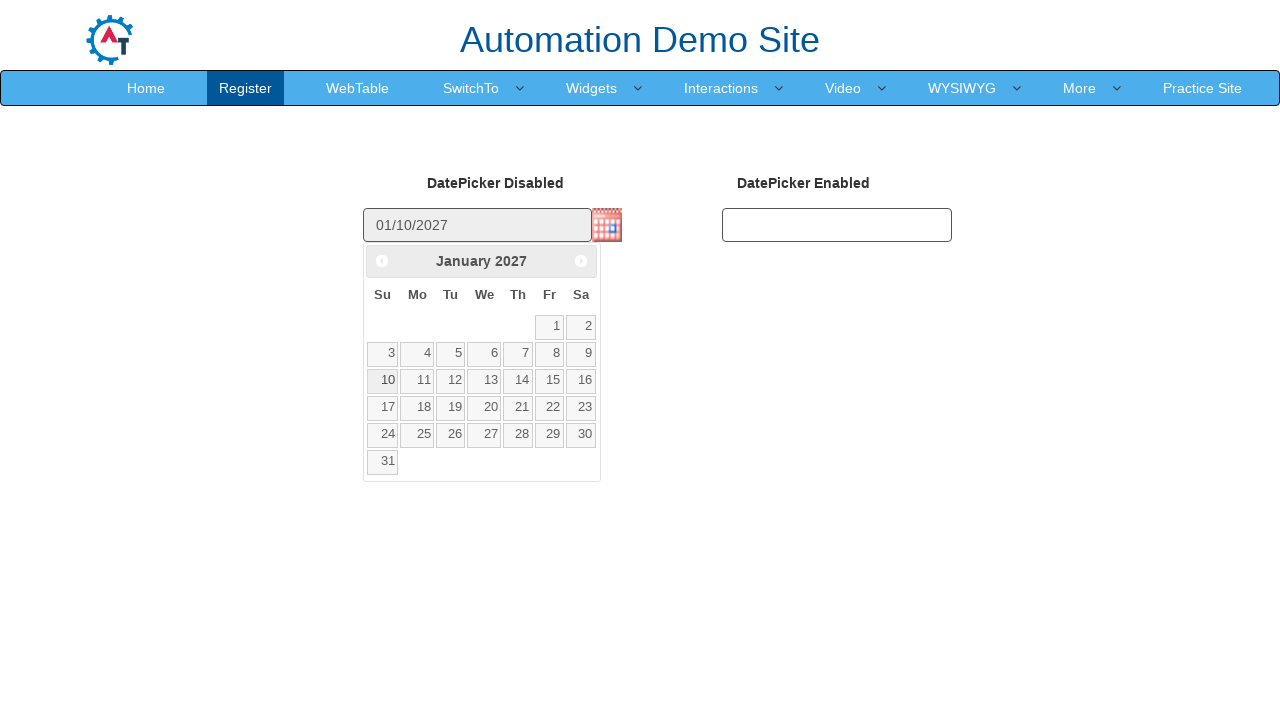

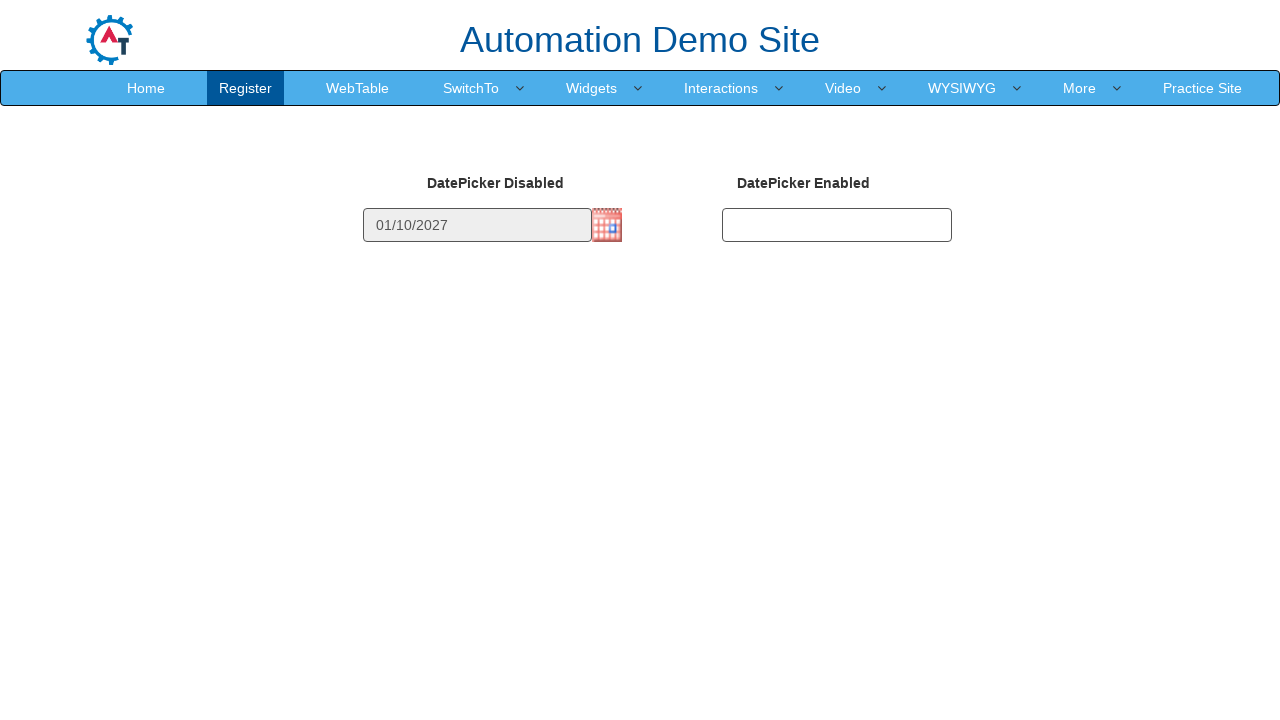